Navigates to a software testing training page and clicks a button to display the current date

Starting URL: https://omrbranch.com/softwaretestingtraininginchennaiomr

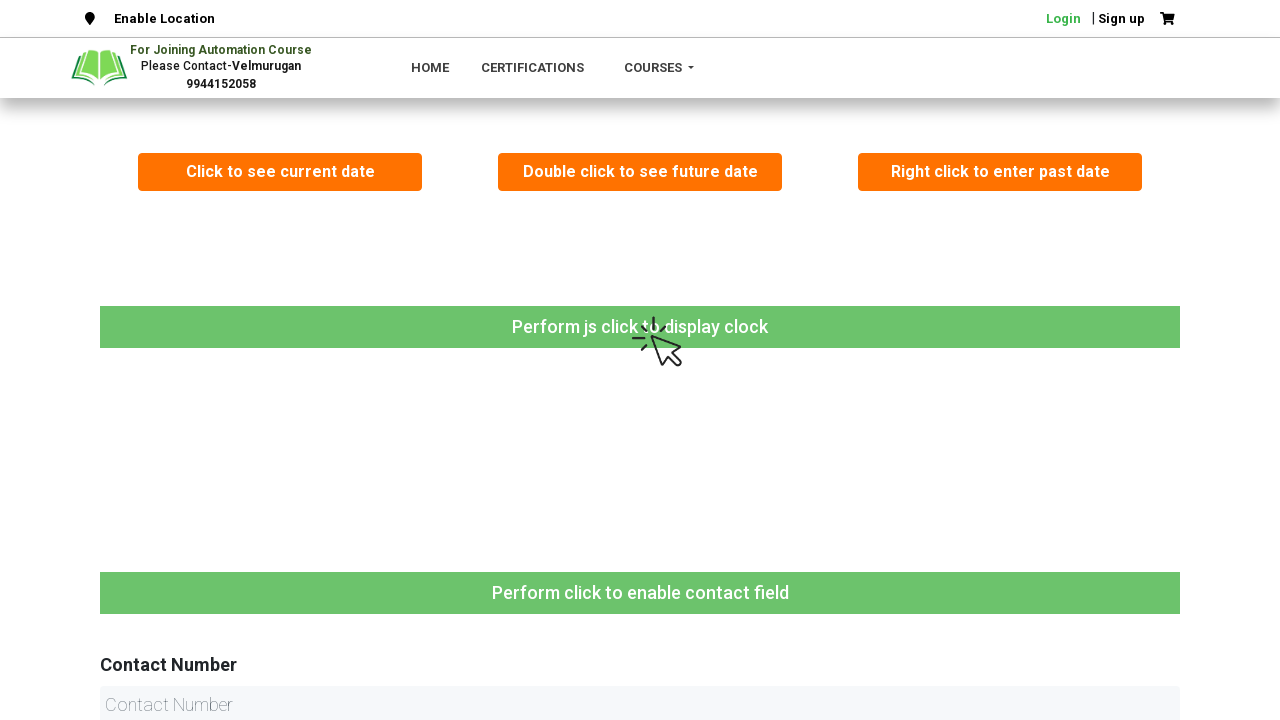

Navigated to software testing training page
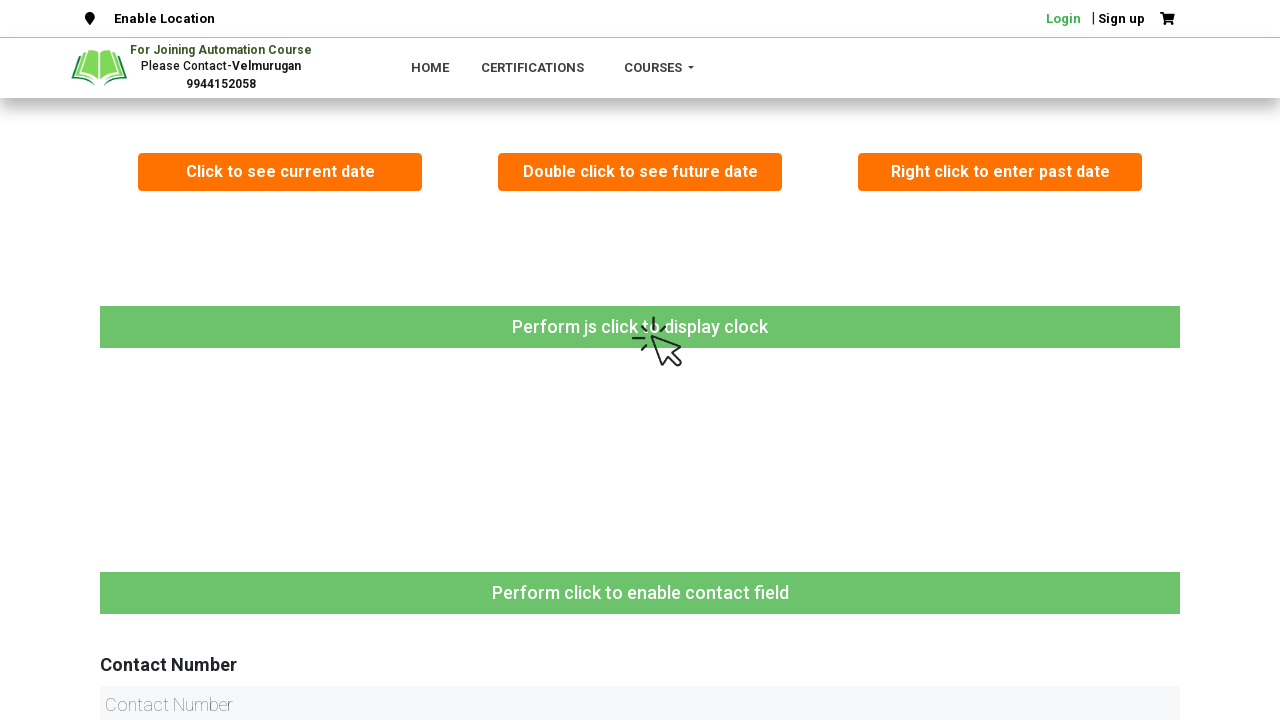

Clicked button to display current date at (280, 172) on xpath=//button[contains(text(), 'Click to see current date')]
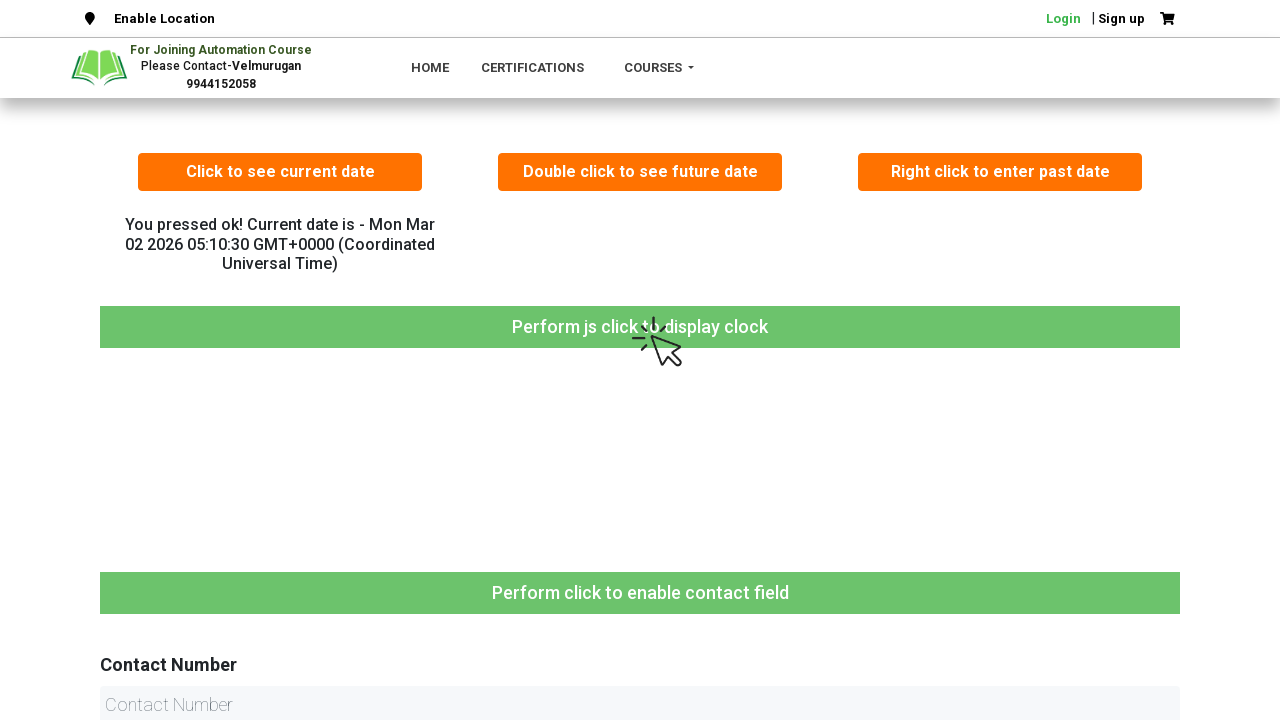

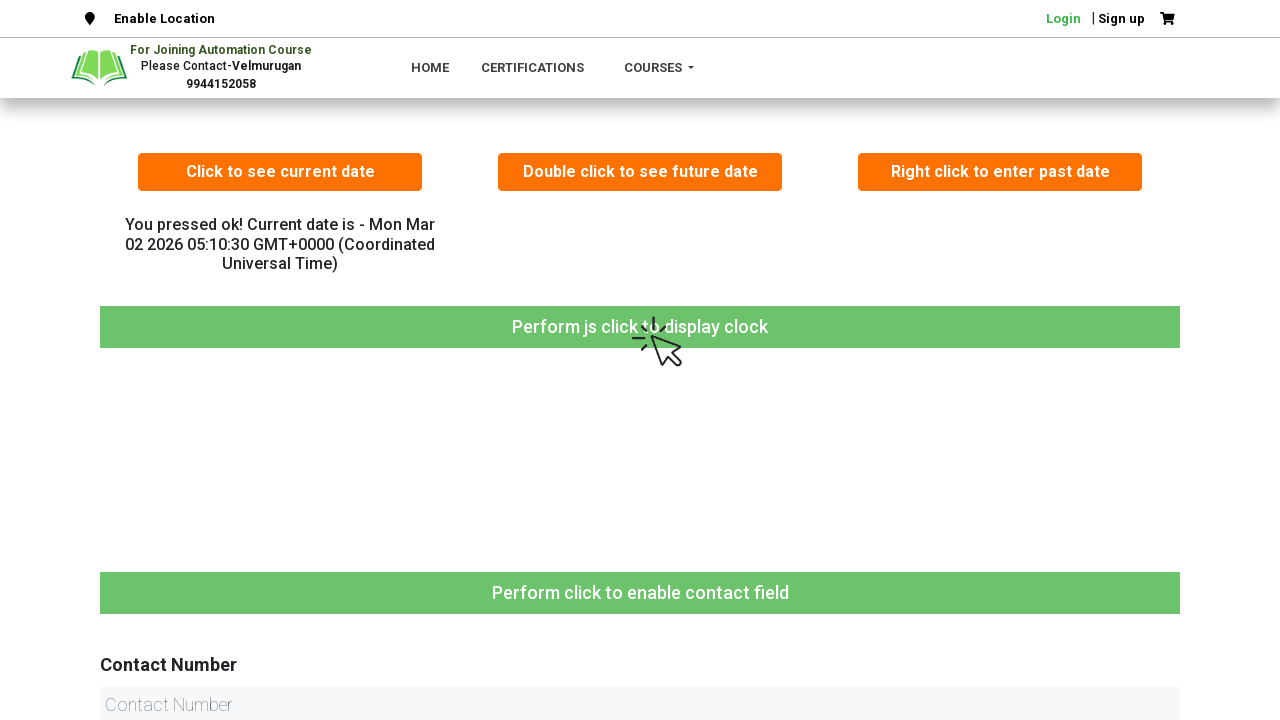